Tests the CoWIN vaccination portal by clicking on an accessibility plugin dropdown button and verifying the page title is "CoWIN".

Starting URL: https://www.cowin.gov.in/

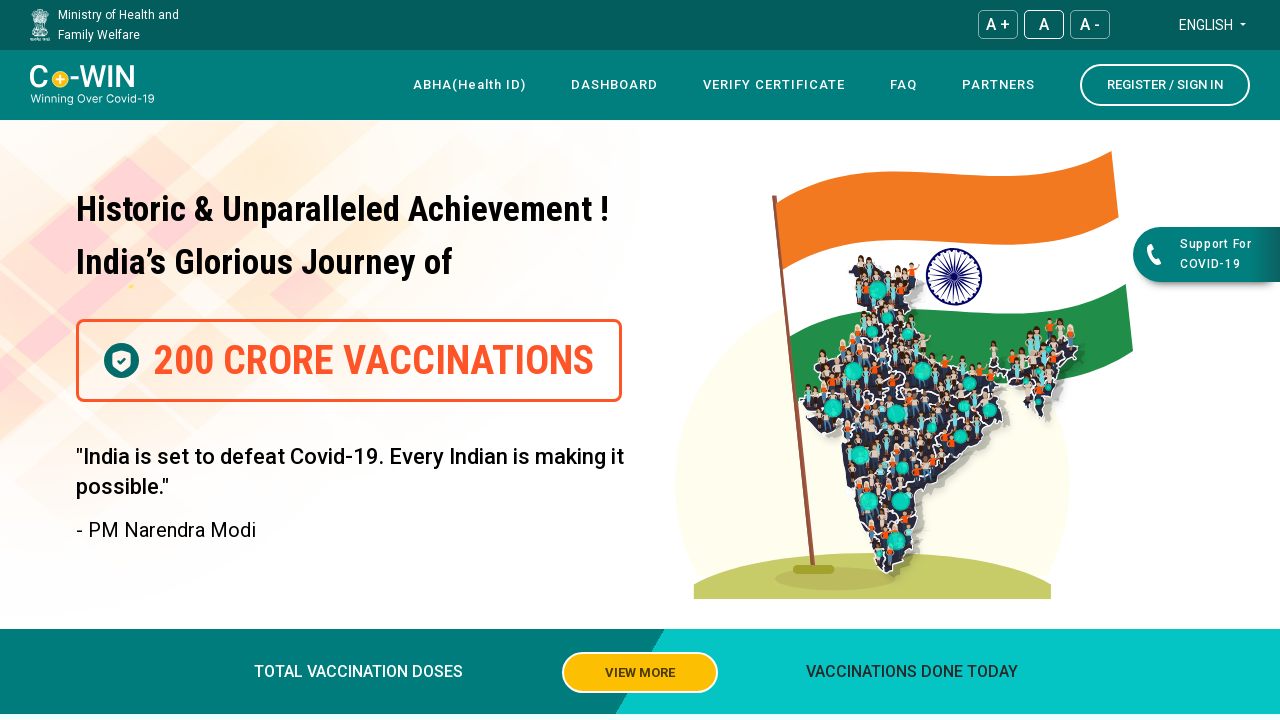

Clicked accessibility plugin dropdown button at (614, 85) on .accessibility-plugin-ac:nth-child(2) > .dropdwnbtn
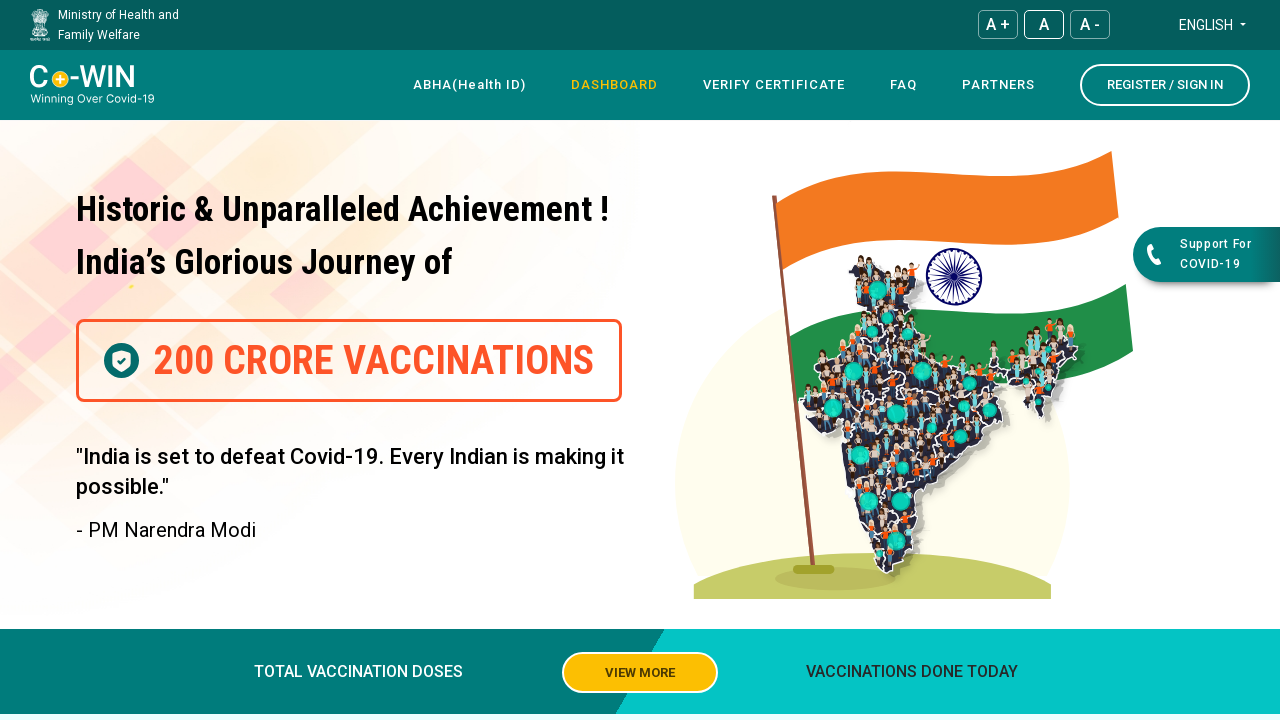

Verified page title is 'CoWIN'
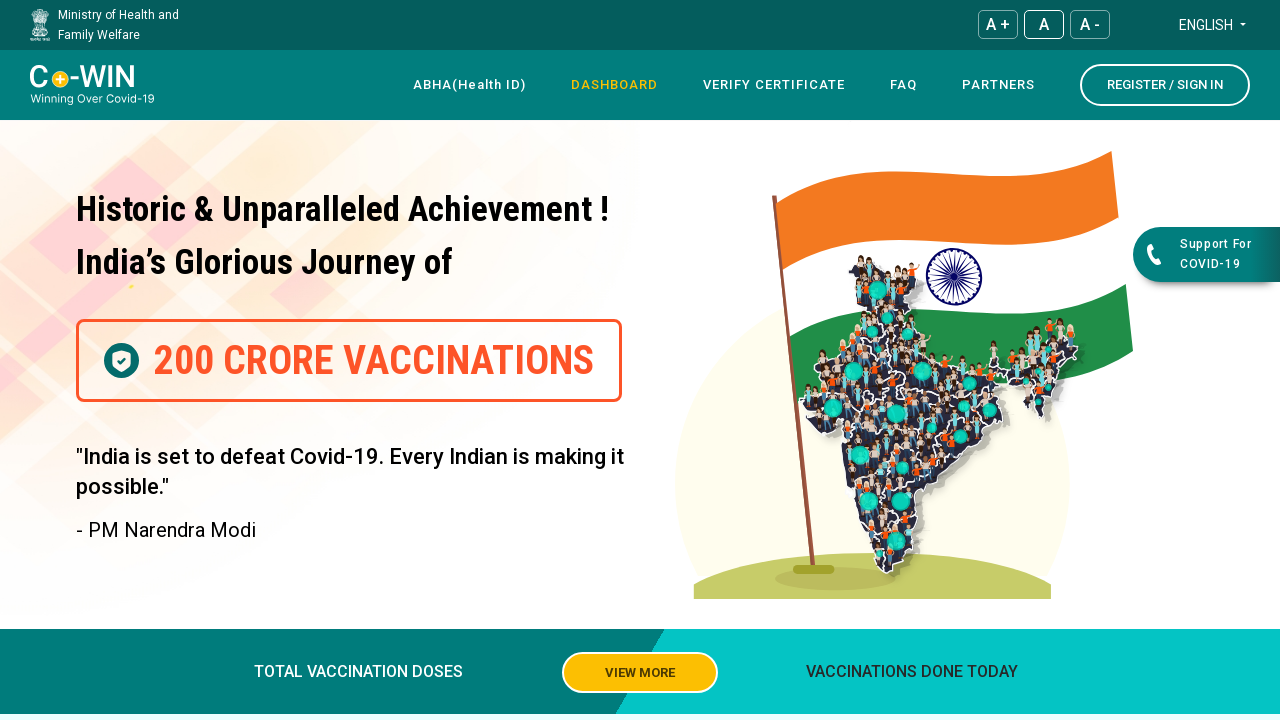

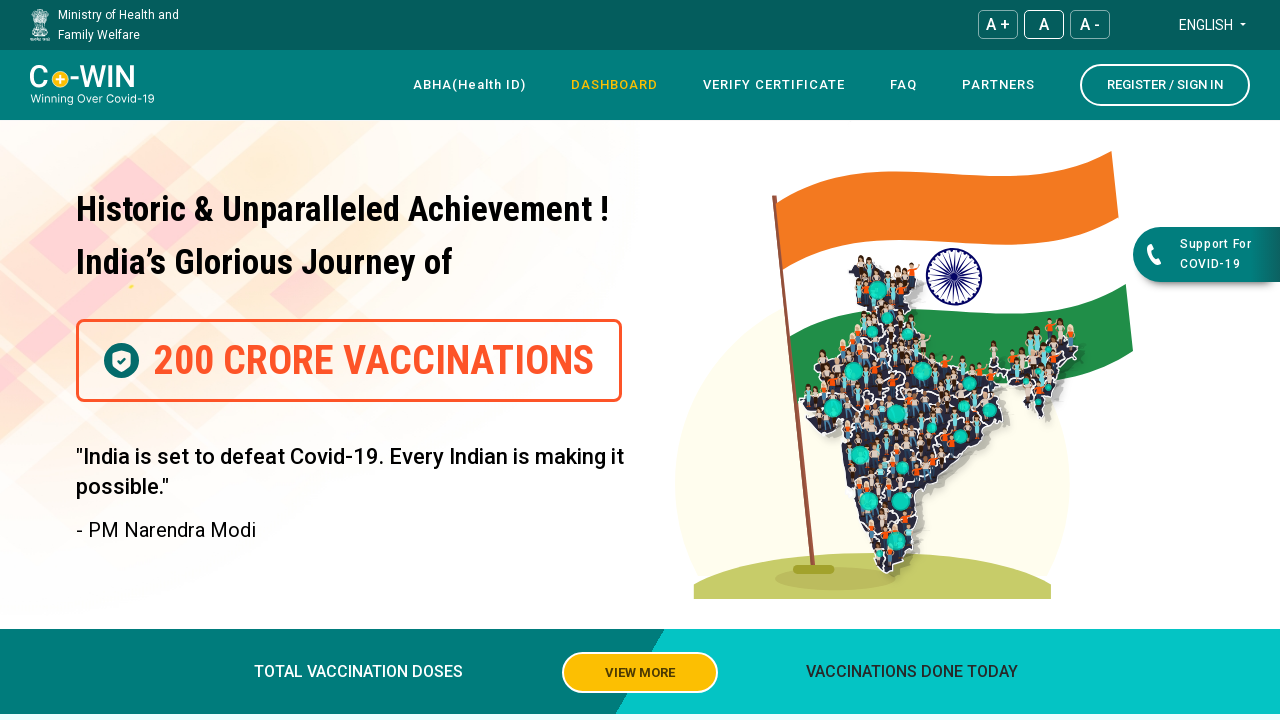